Tests form filling using various XPath locator strategies on a practice page, demonstrating following-sibling, preceding-sibling, and parent-child XPath axes by filling multiple input fields with book titles and family member names.

Starting URL: https://syntaxprojects.com/advanceXpath.php

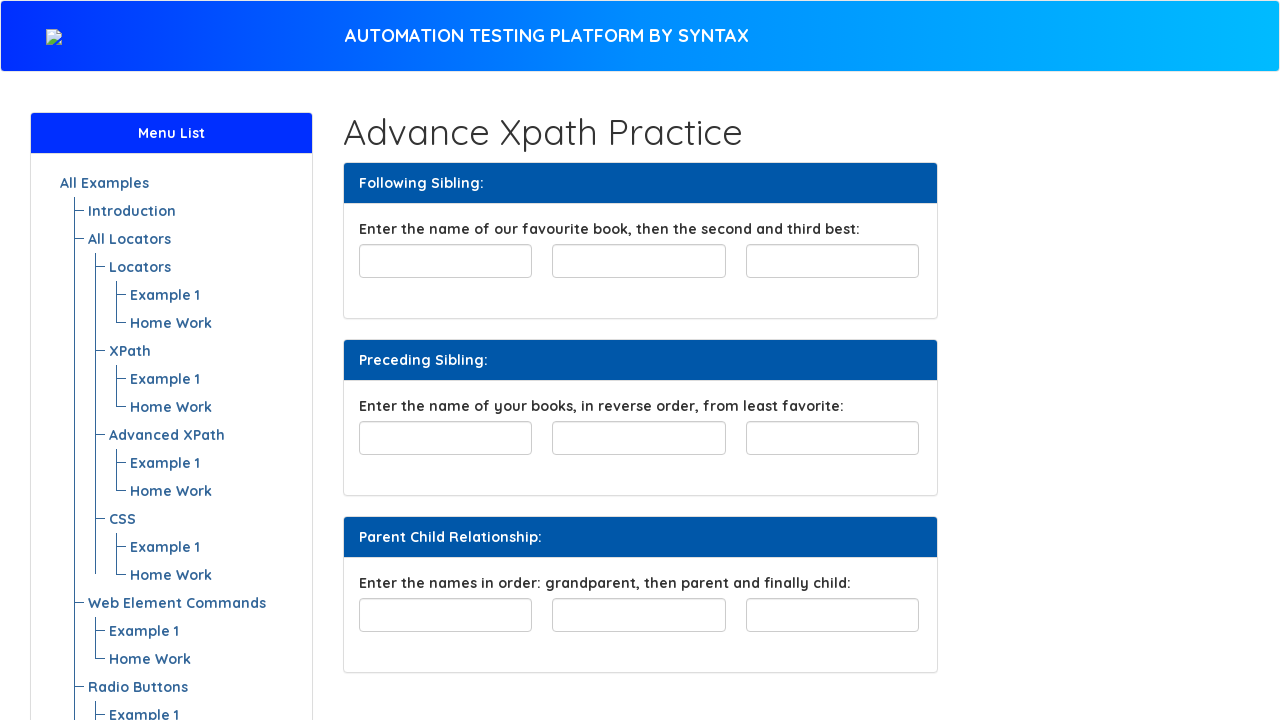

Filled favorite book 1 input with 'Hans Christian Andersen Fairy Tales' on input#favourite-book
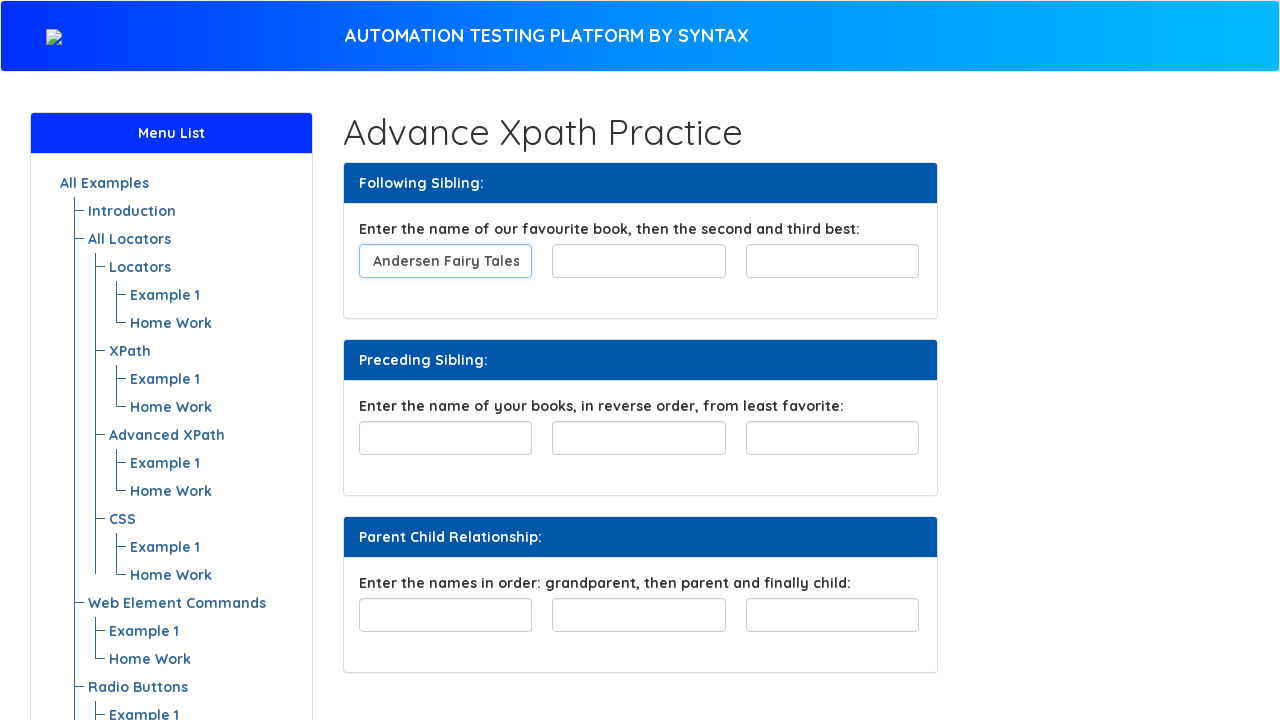

Filled favorite book 2 input using following-sibling XPath with 'Grimm's Fairy Tales' on xpath=//input[@id='favourite-book']/following-sibling::input[1]
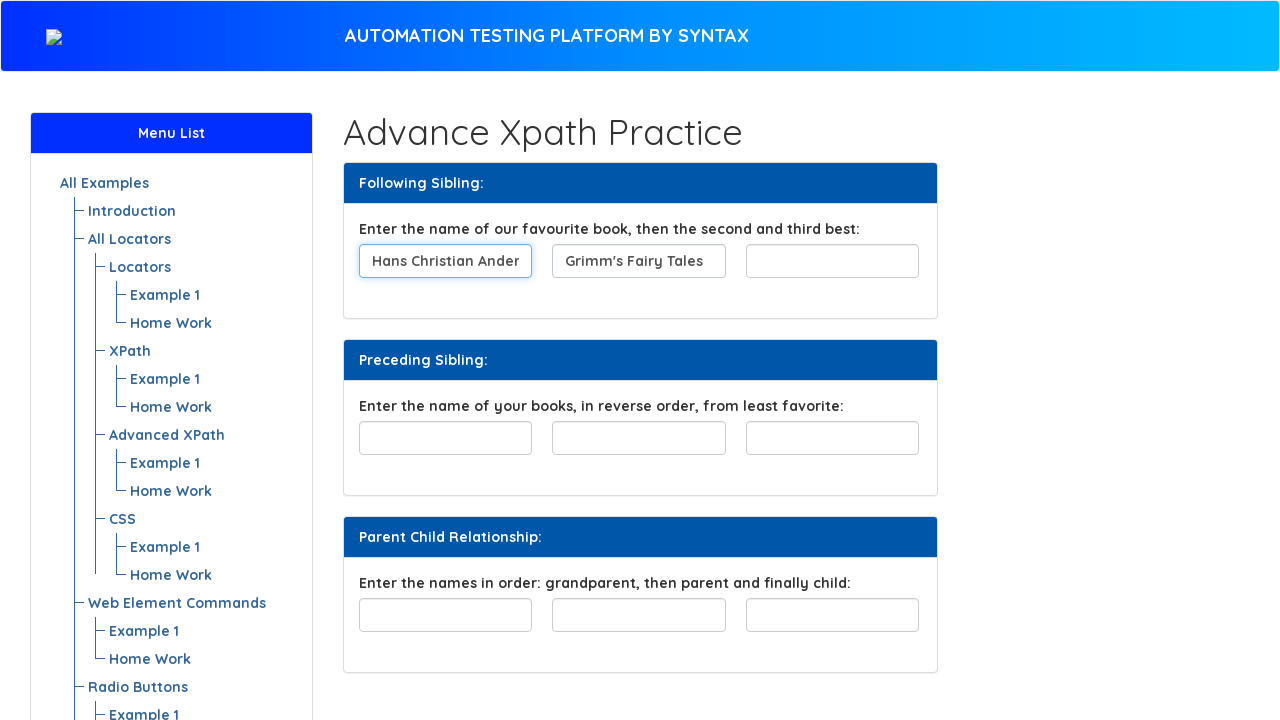

Filled favorite book 3 input using following-sibling XPath with 'The little Mermaid' on xpath=//input[@id='favourite-book']/following-sibling::input[2]
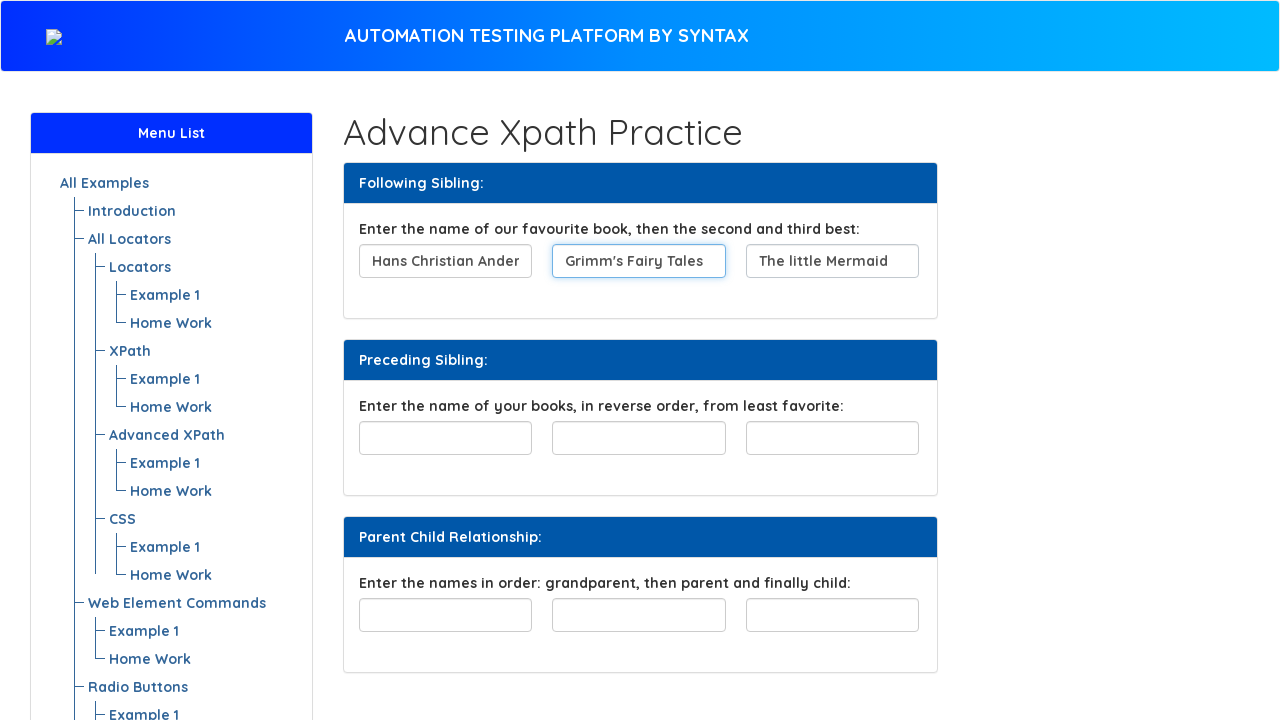

Filled reverse favorite 1 using preceding-sibling XPath with 'The little Mermaid' on xpath=//input[@id='least-favorite']/preceding-sibling::input[2]
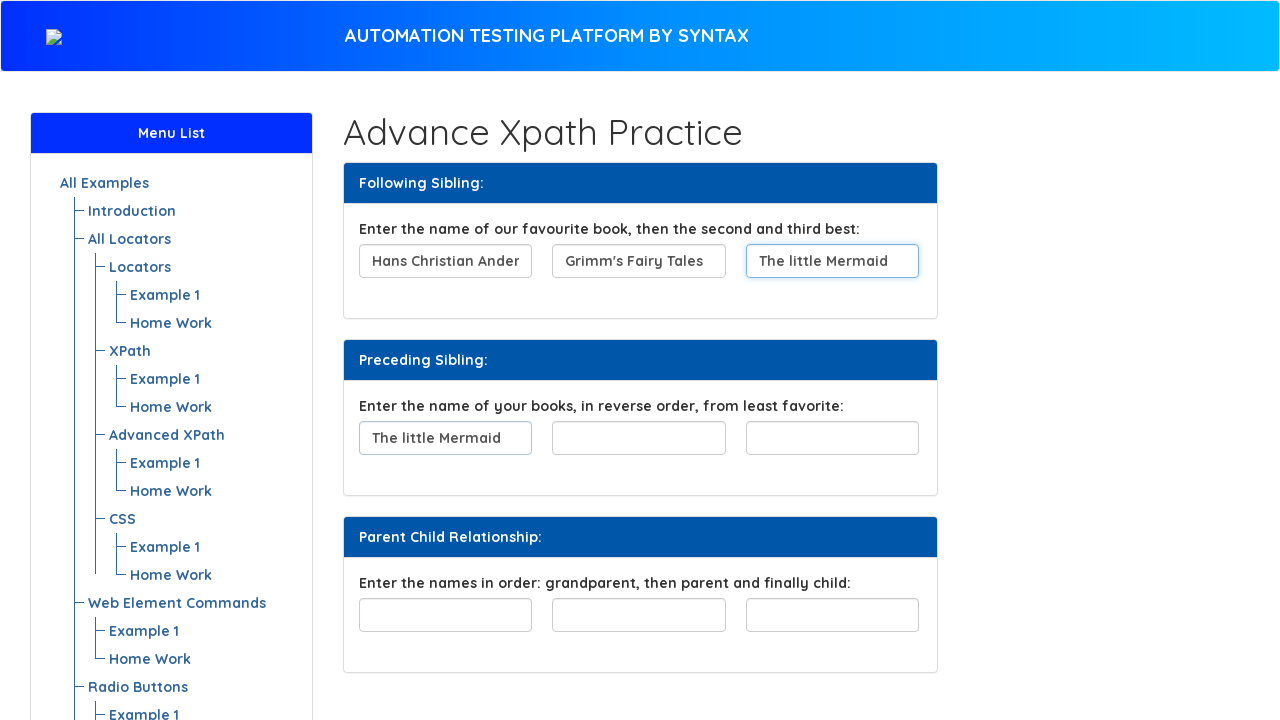

Filled reverse favorite 2 using preceding-sibling XPath with 'Grimm's Fairy Tales' on xpath=//input[@id='least-favorite']/preceding-sibling::input[1]
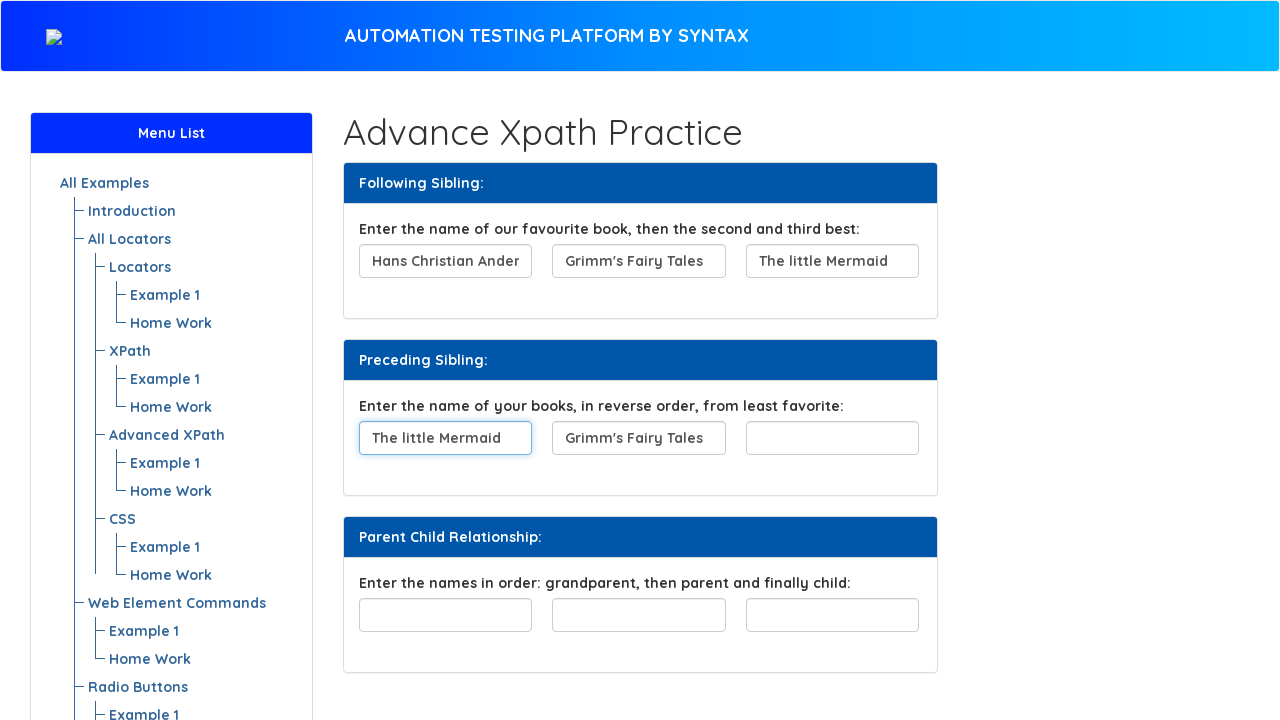

Filled least favorite input with 'Hans Christian Andersen Fairy Tales' on input#least-favorite
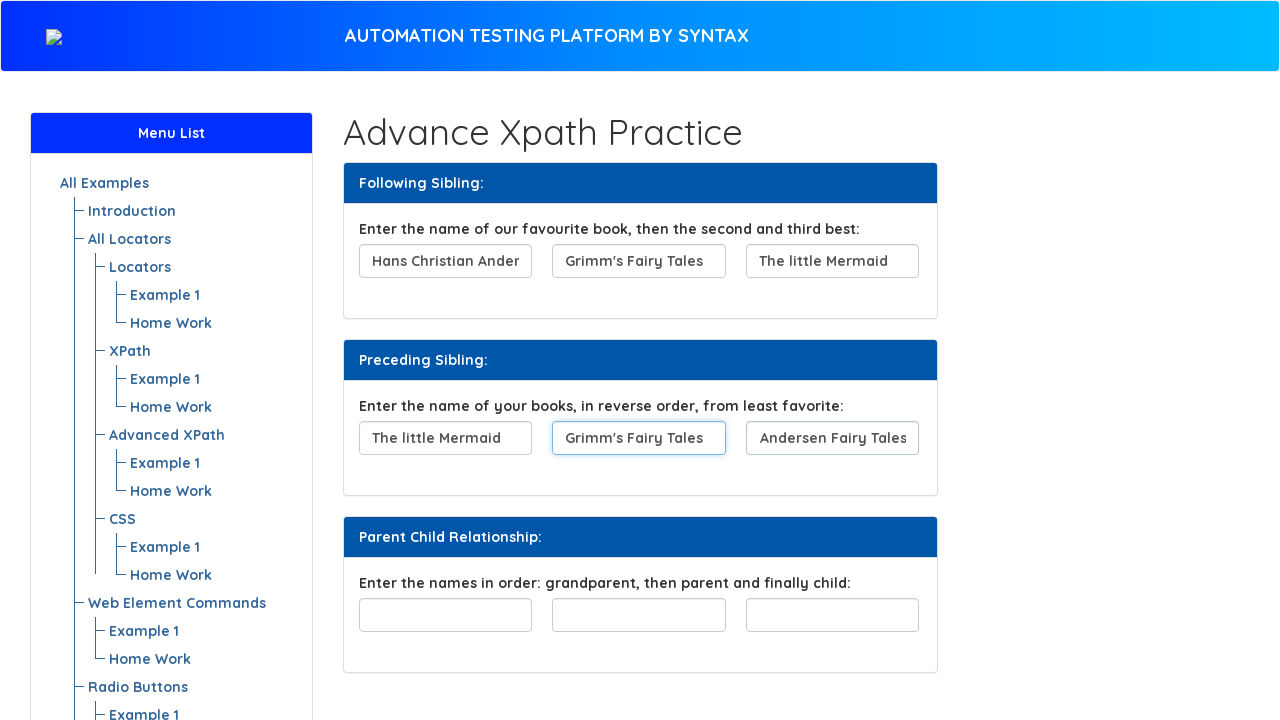

Filled family tree grandparent input using parent-child XPath with 'GrandParent' on xpath=//div[@id='familyTree']/child::input[1]
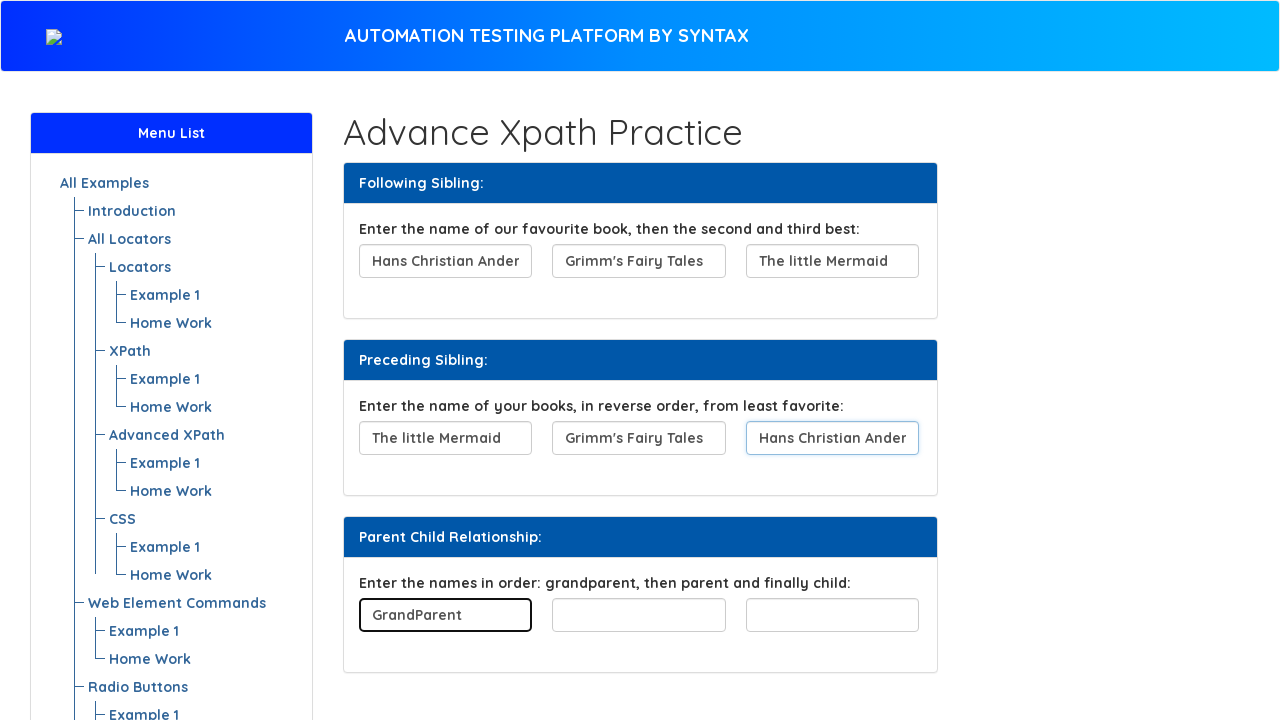

Filled family tree parent input using parent-child XPath with 'Parent' on xpath=//div[@id='familyTree']/child::input[2]
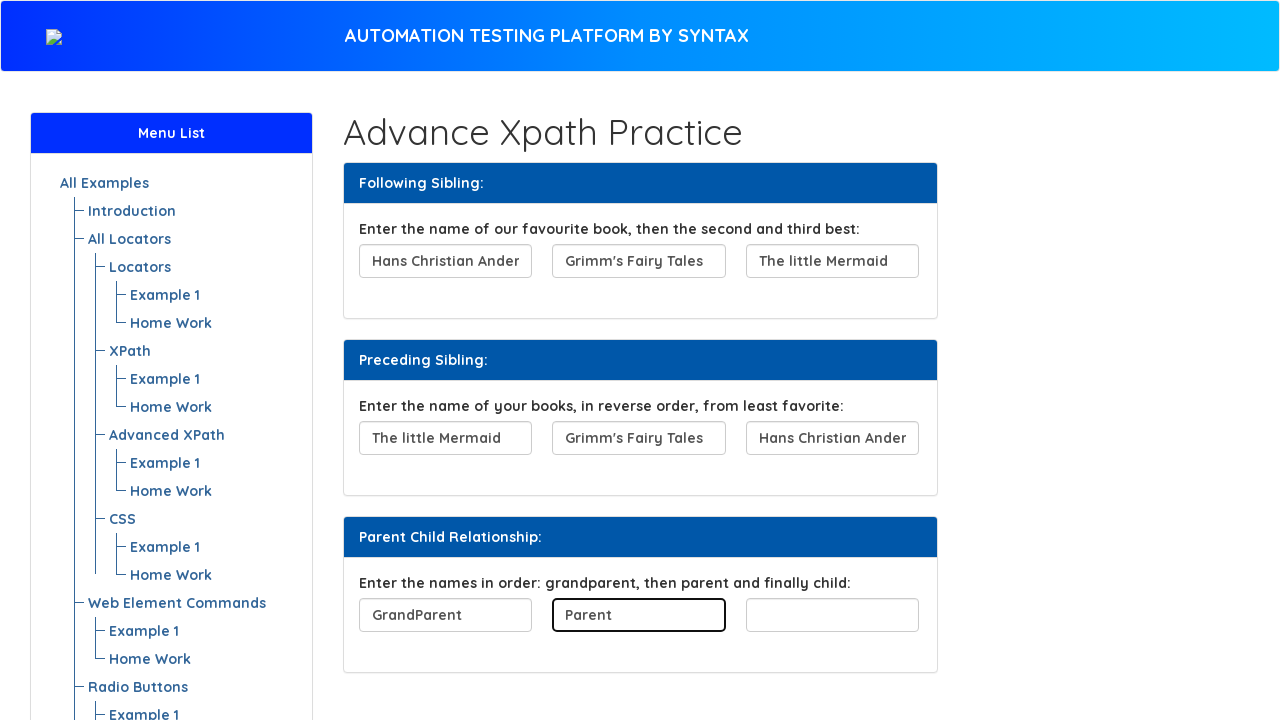

Filled family tree child input using parent-child XPath with 'Child' on xpath=//div[@id='familyTree']/child::input[3]
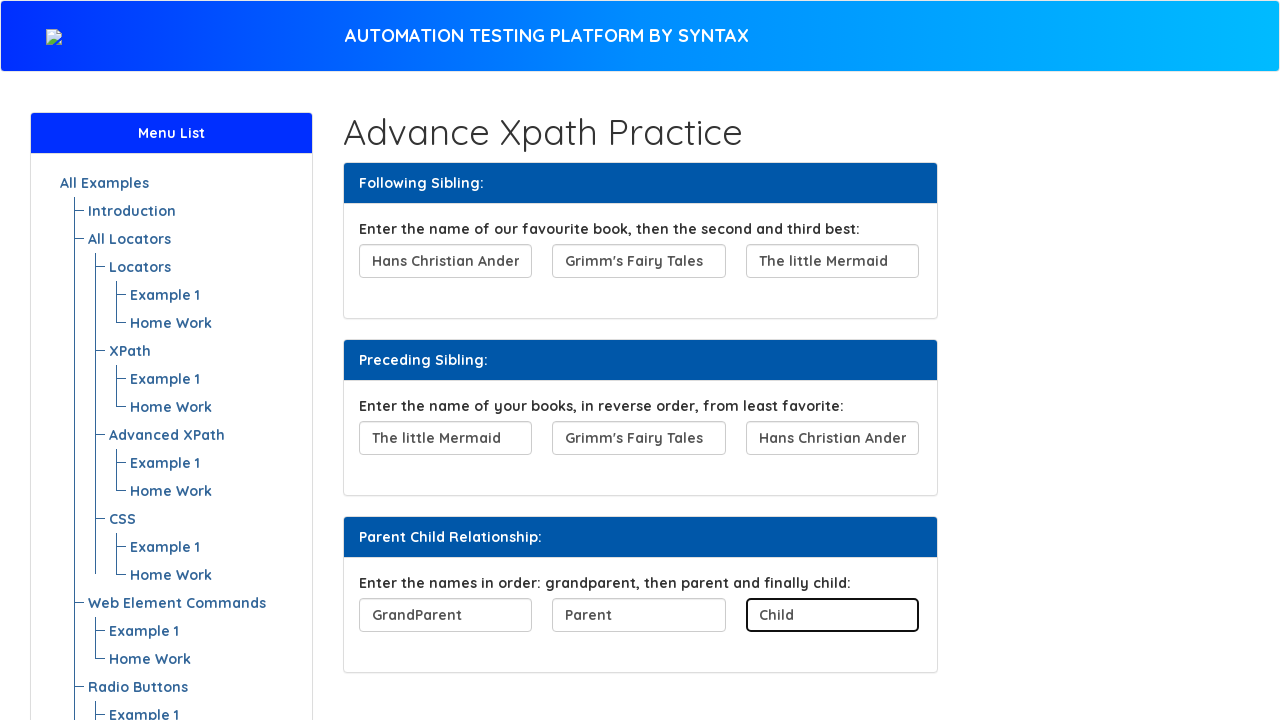

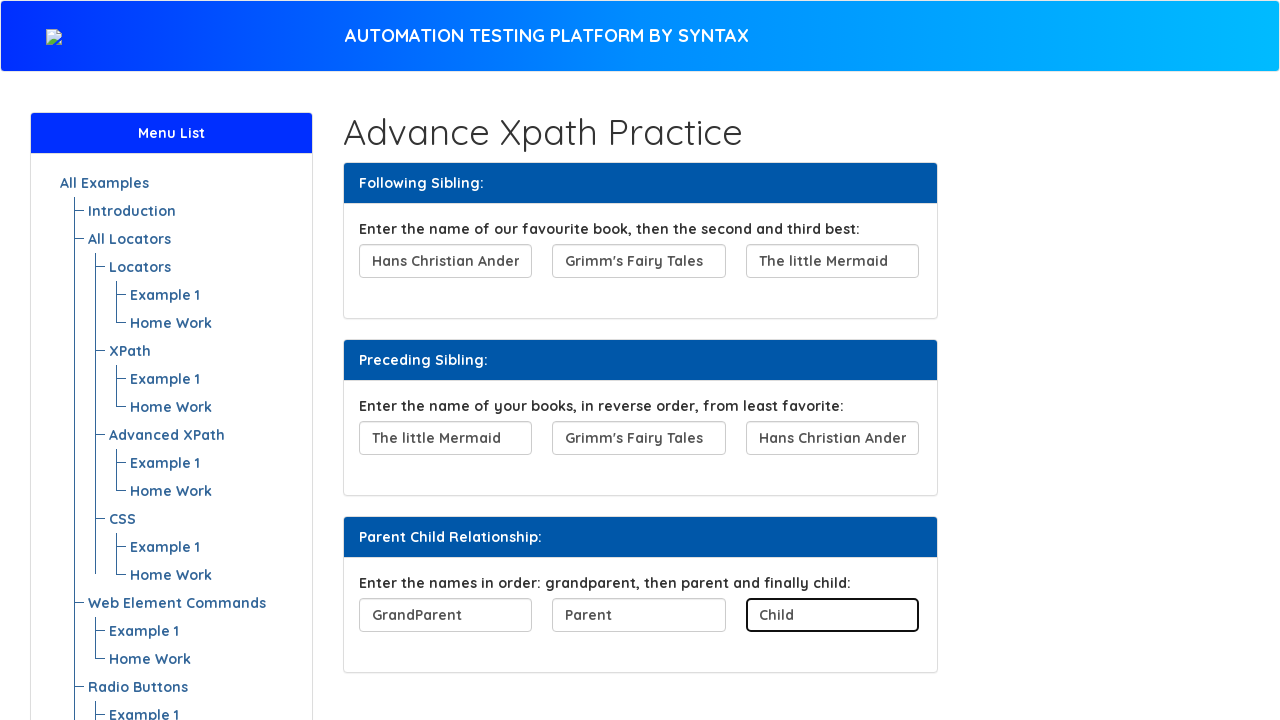